Tests checkbox functionality on SpiceJet booking page by checking if a "Family and Friends" checkbox is selected and interacting with related form elements.

Starting URL: https://book.spicejet.com/

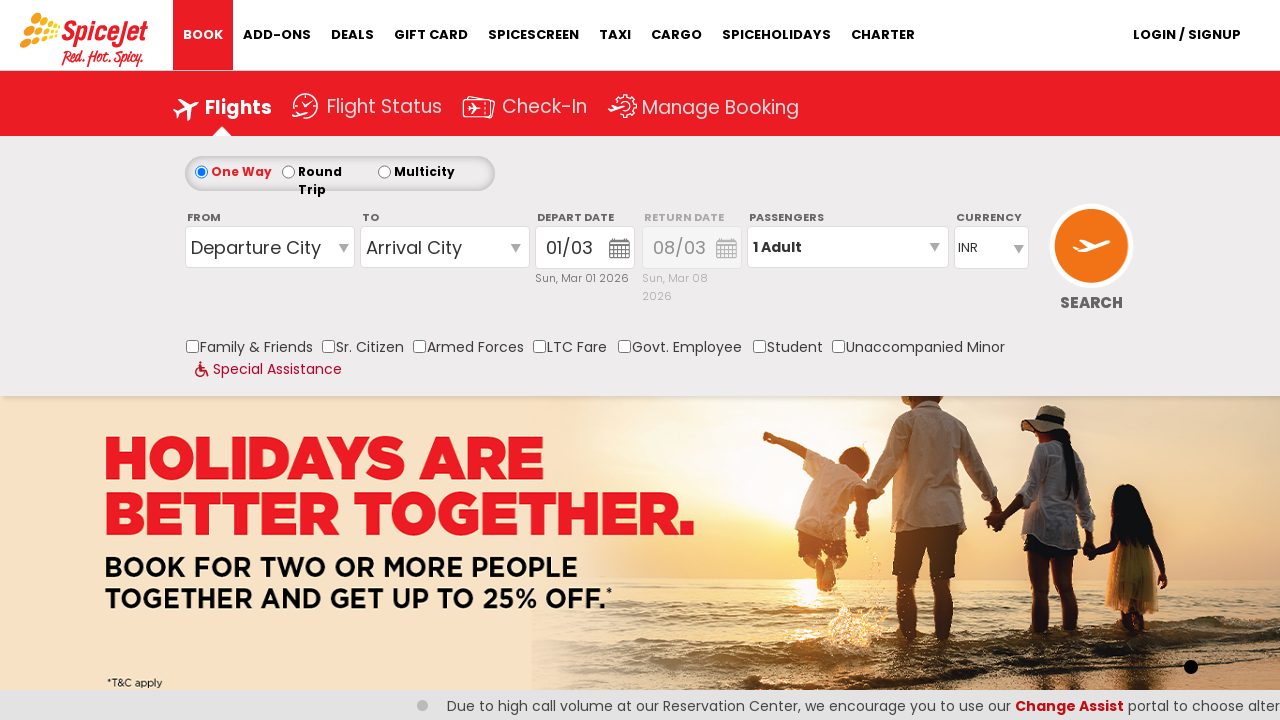

Located Family and Friends checkbox element
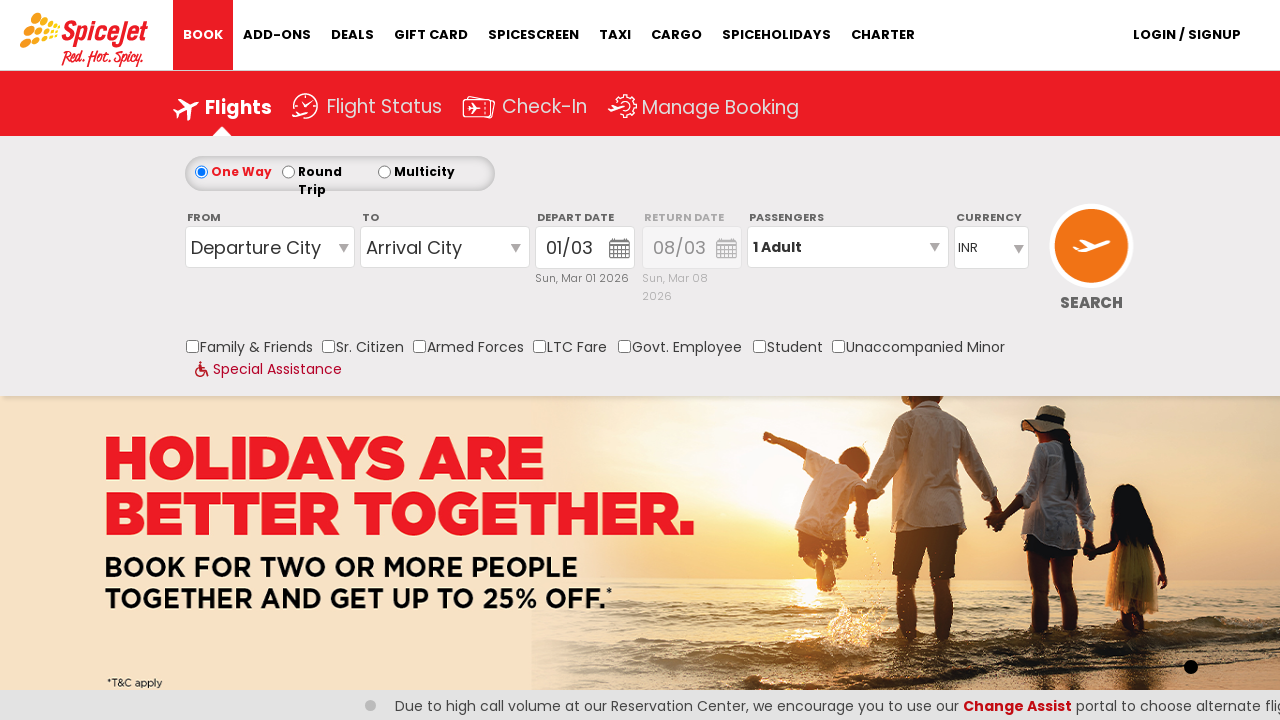

Family and Friends checkbox became visible
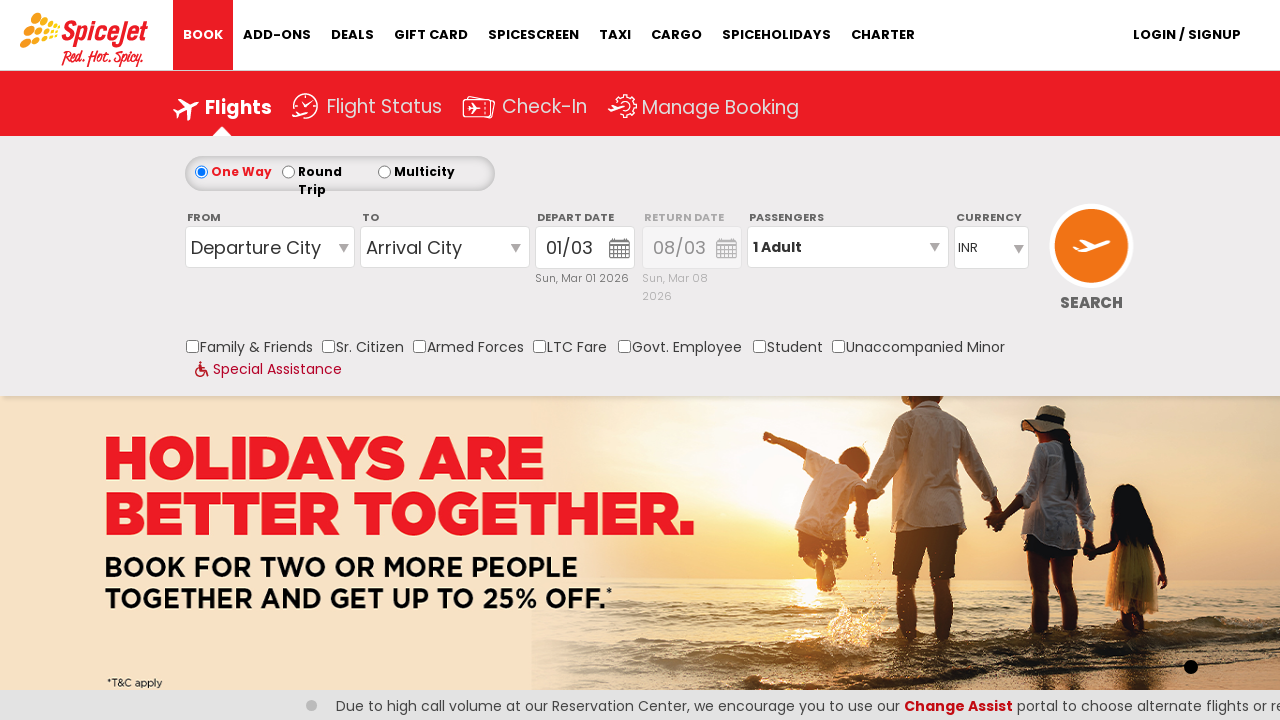

Checked Family and Friends checkbox state: False
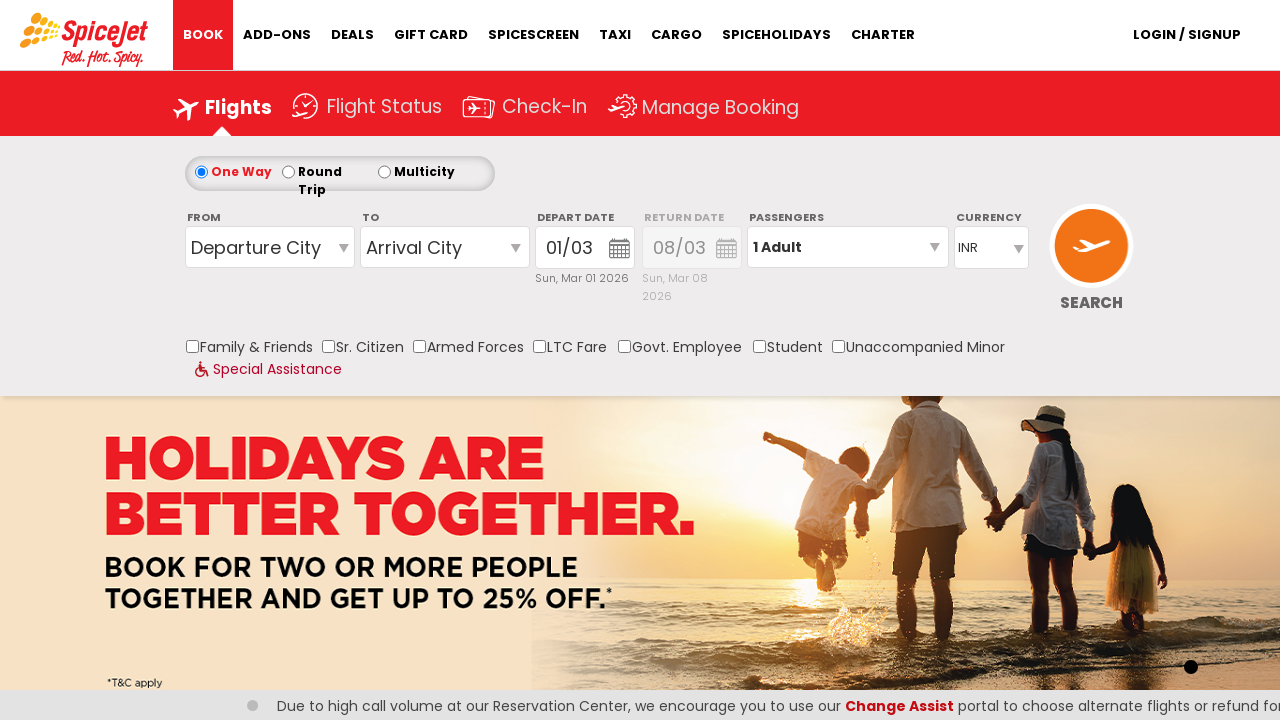

Printed checkbox state to console: False
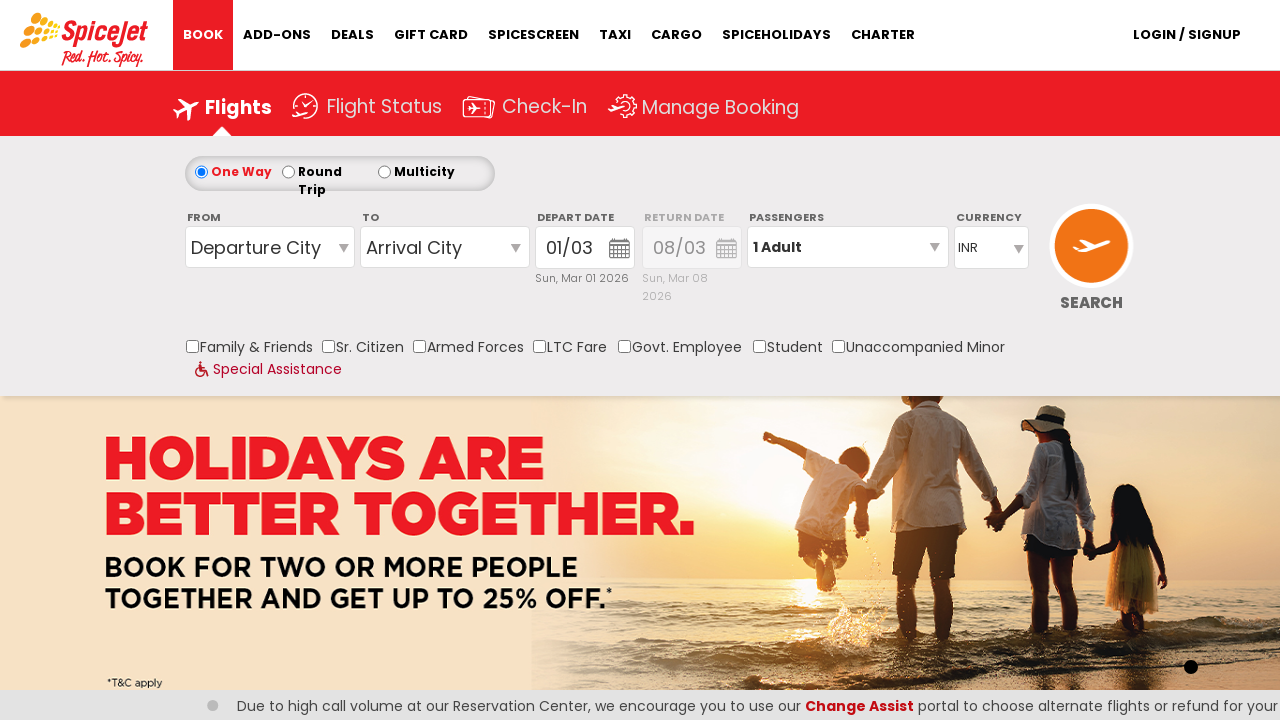

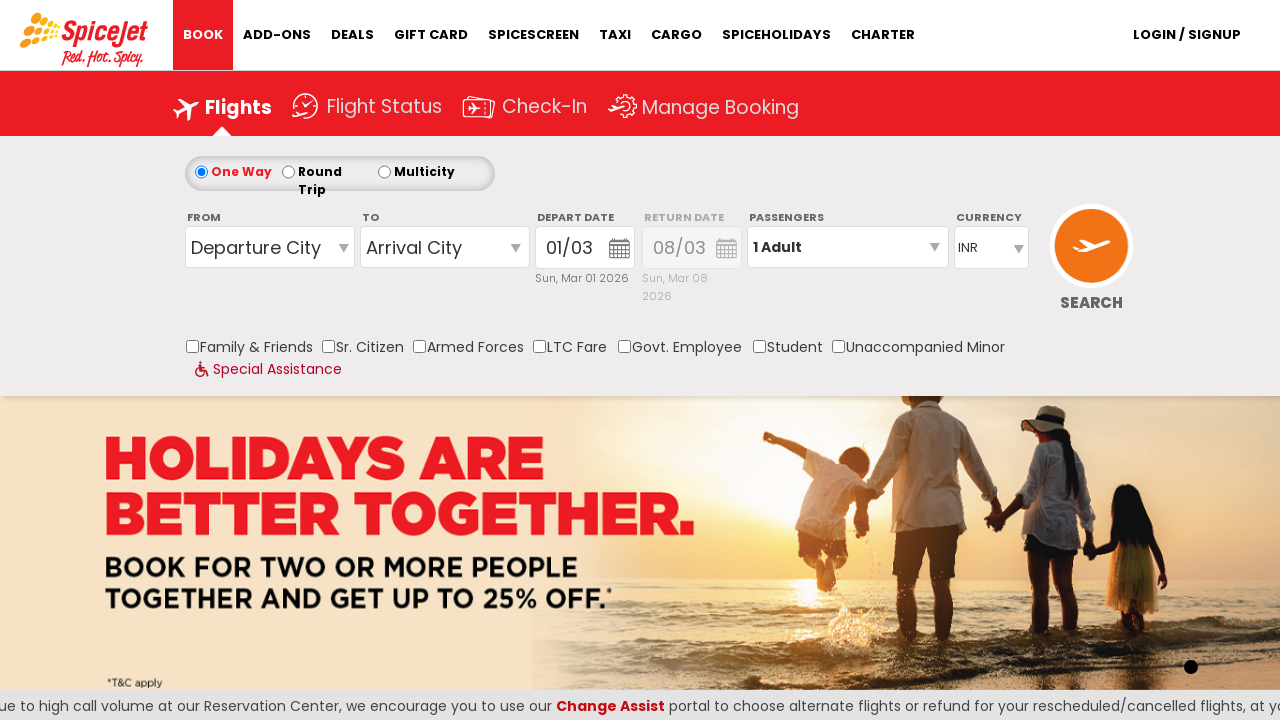